Tests e-commerce functionality by searching for a specific product (Cauliflower), adding it to cart, and proceeding to checkout

Starting URL: https://rahulshettyacademy.com/seleniumPractise/

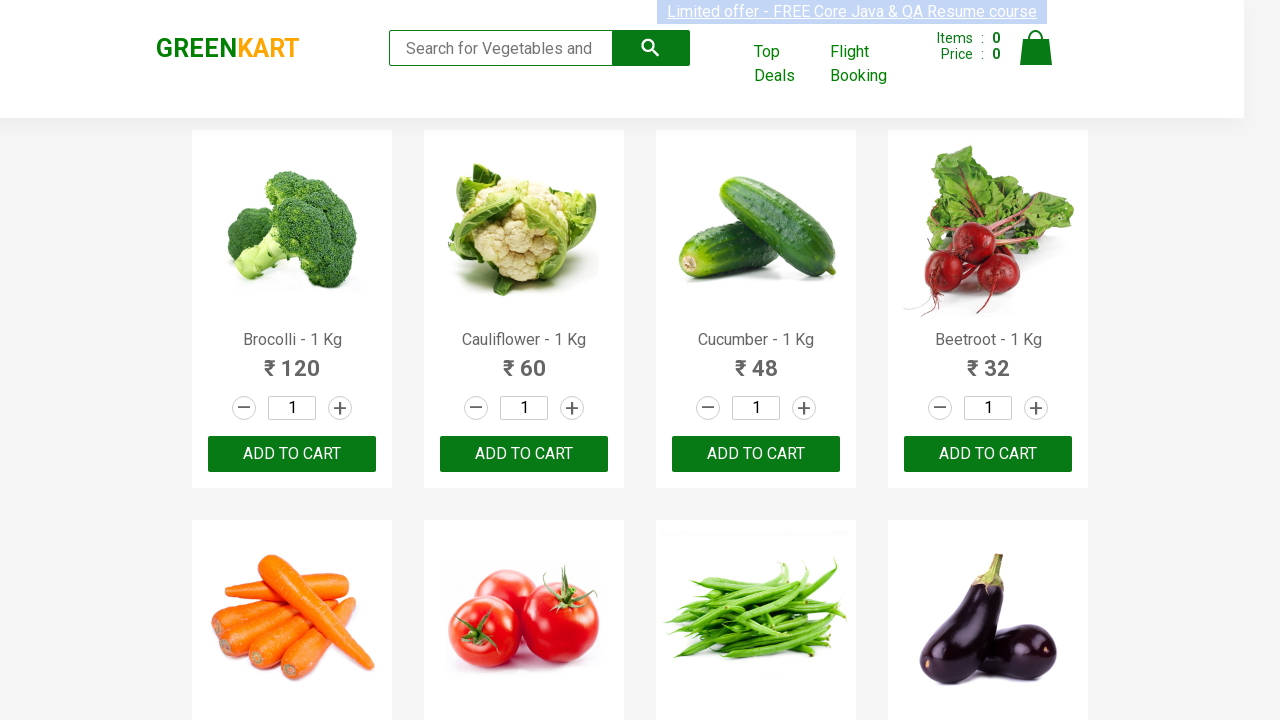

Waited for product list to load
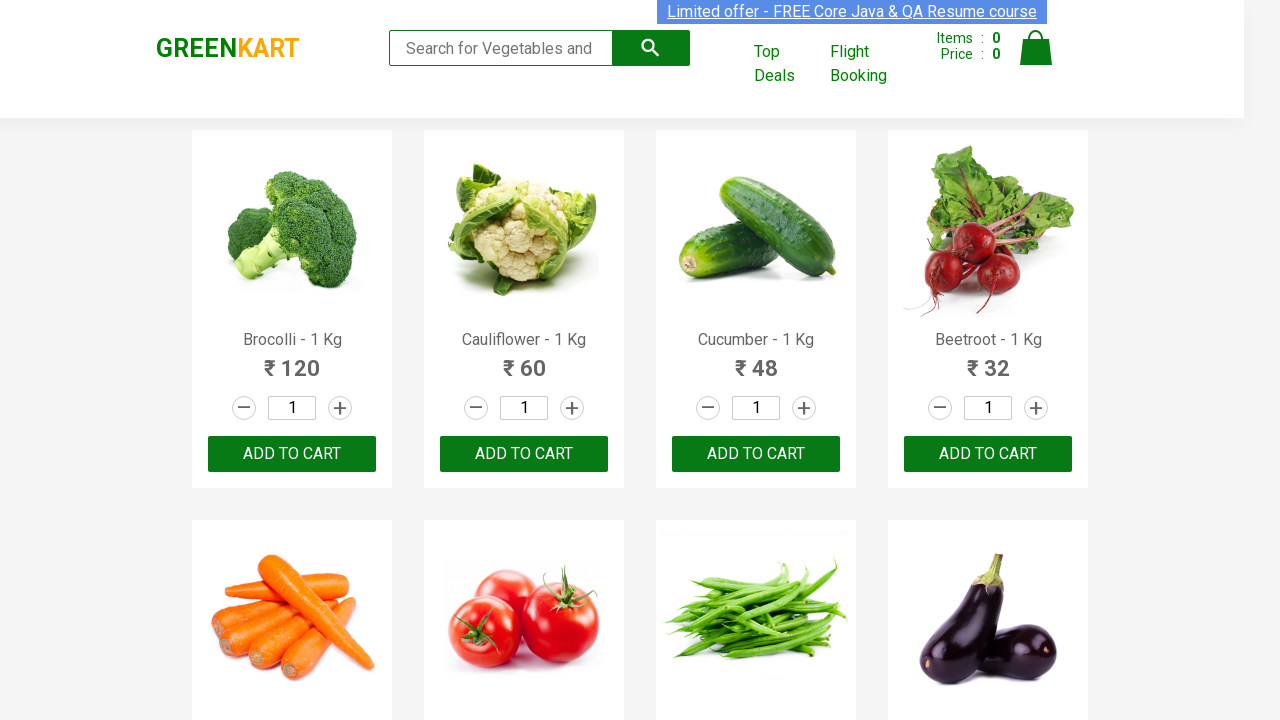

Retrieved all product names from the page
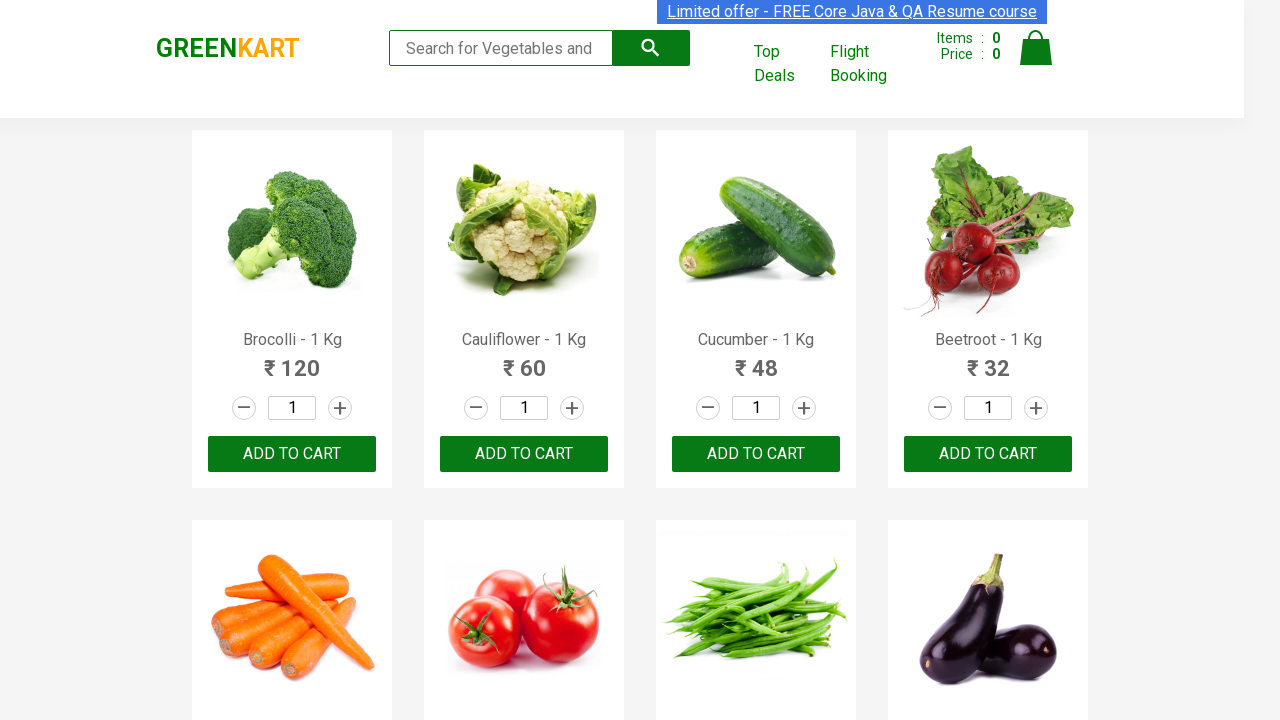

Found Cauliflower product and clicked ADD TO CART button at (524, 454) on xpath=//button[text()='ADD TO CART'] >> nth=1
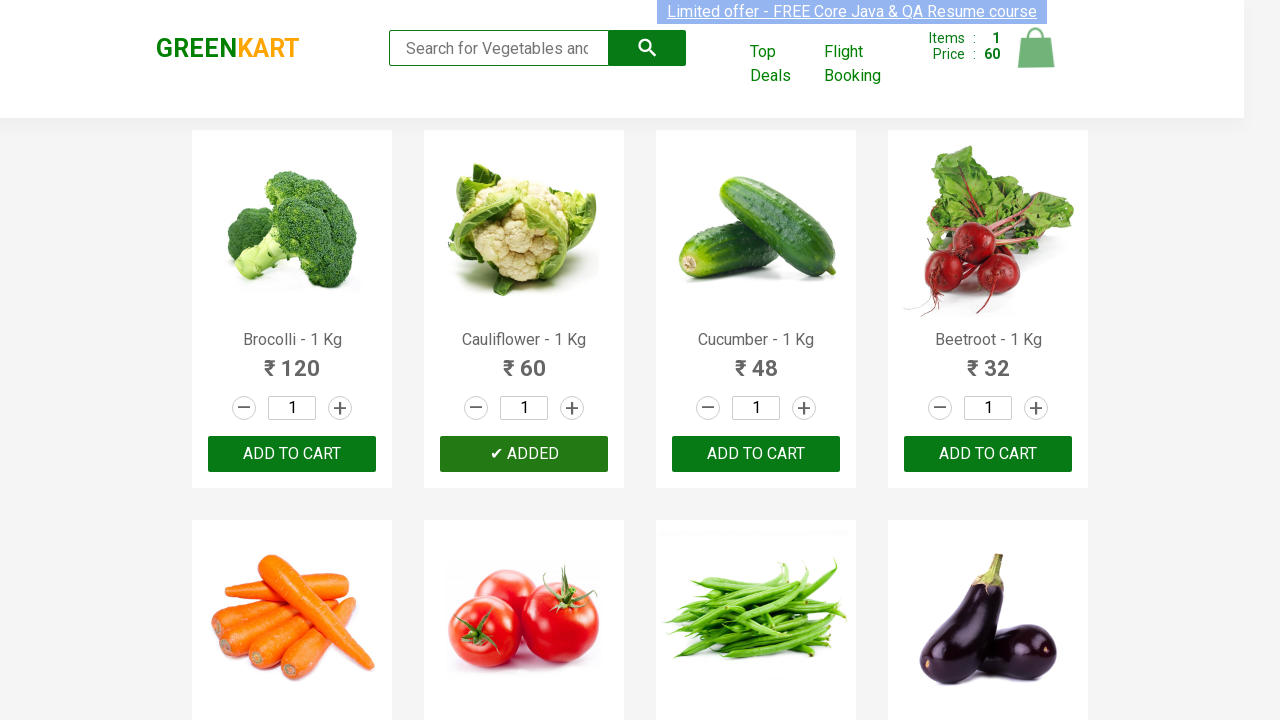

Clicked on cart icon to view cart at (1036, 48) on xpath=//*[@id='root']/div/header/div/div[3]/a[4]/img
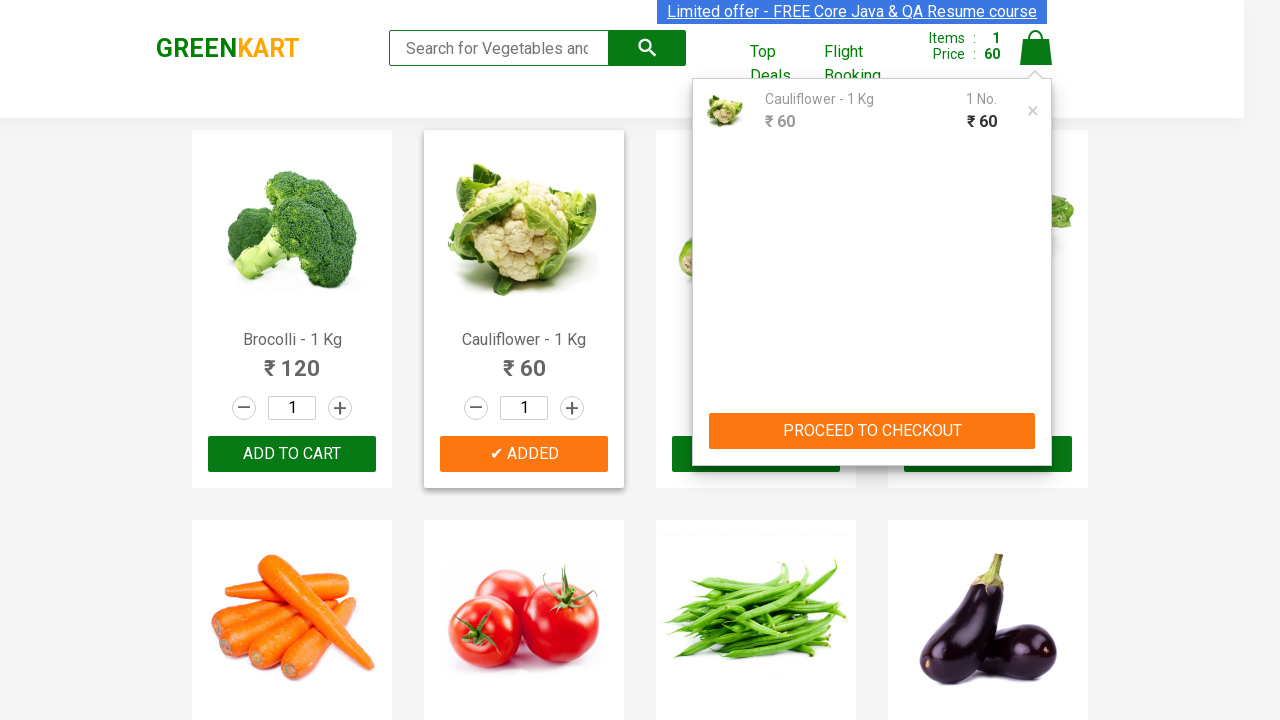

Clicked PROCEED TO CHECKOUT button to advance to checkout at (872, 431) on xpath=//button[text()='PROCEED TO CHECKOUT']
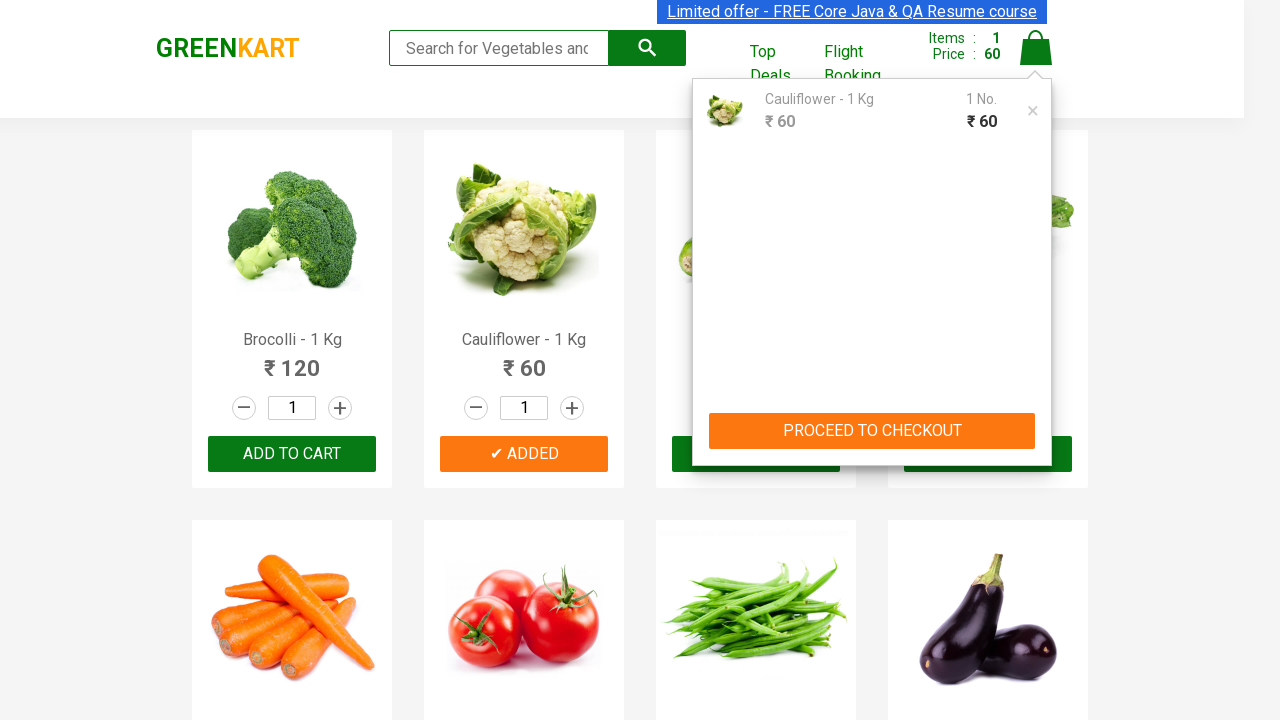

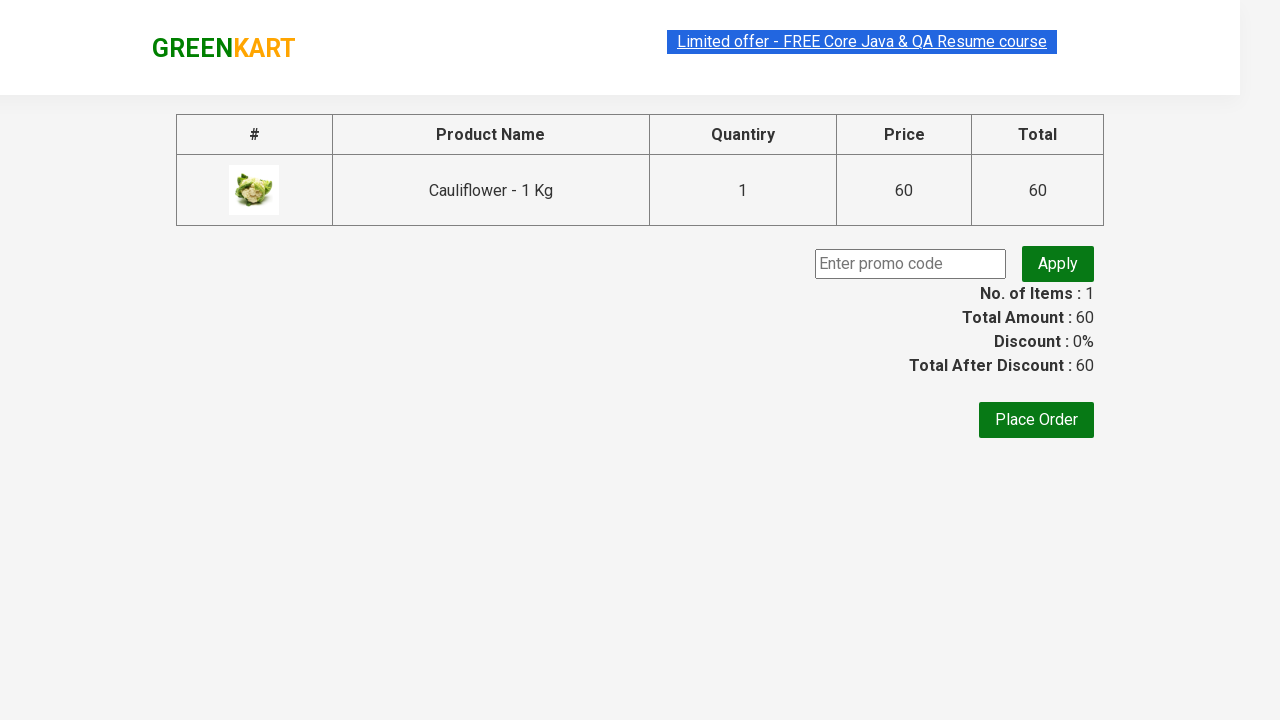